Tests adding todo items by filling the input field and pressing Enter, then verifying the items appear in the list

Starting URL: https://demo.playwright.dev/todomvc

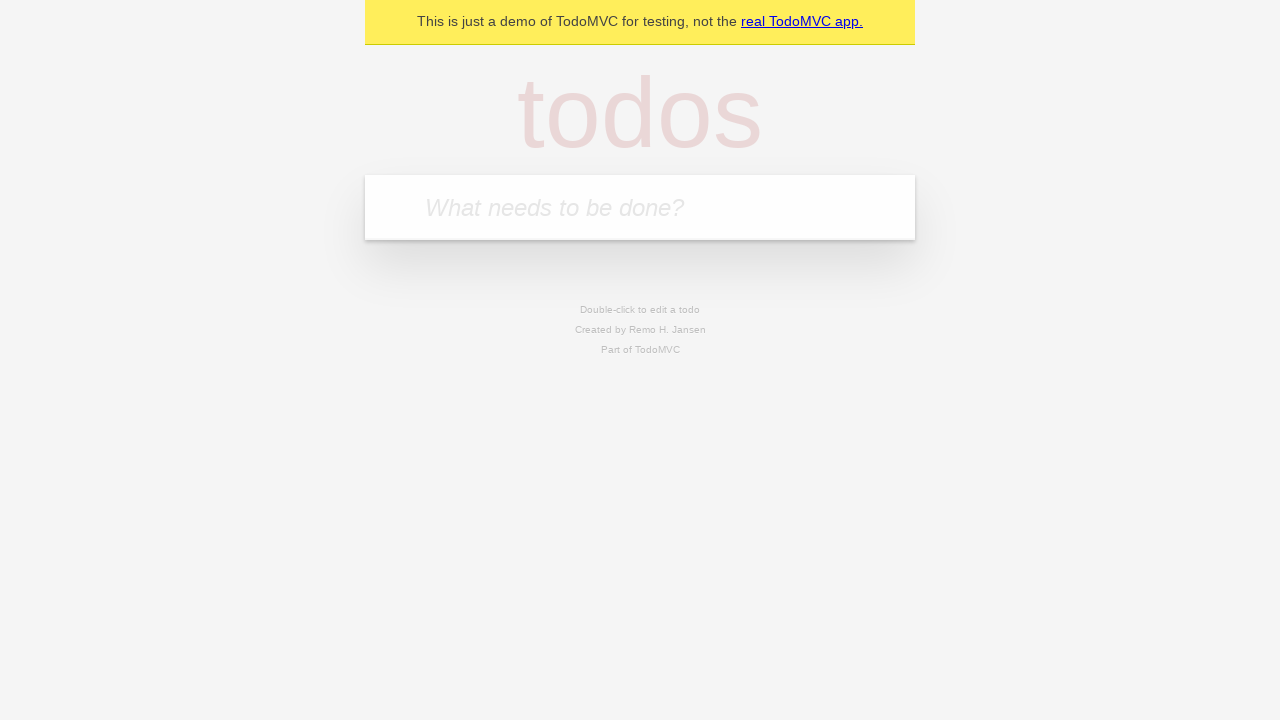

Filled todo input with 'buy some cheese' on internal:attr=[placeholder="What needs to be done?"i]
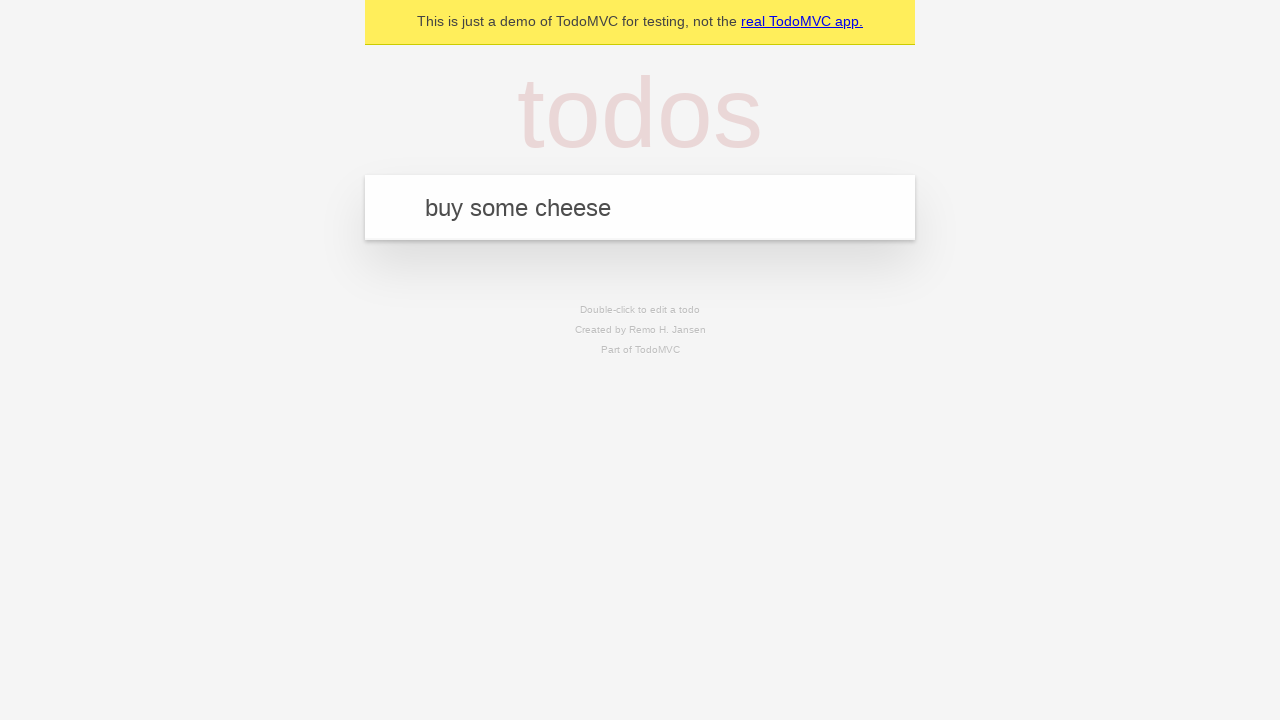

Pressed Enter to create first todo item on internal:attr=[placeholder="What needs to be done?"i]
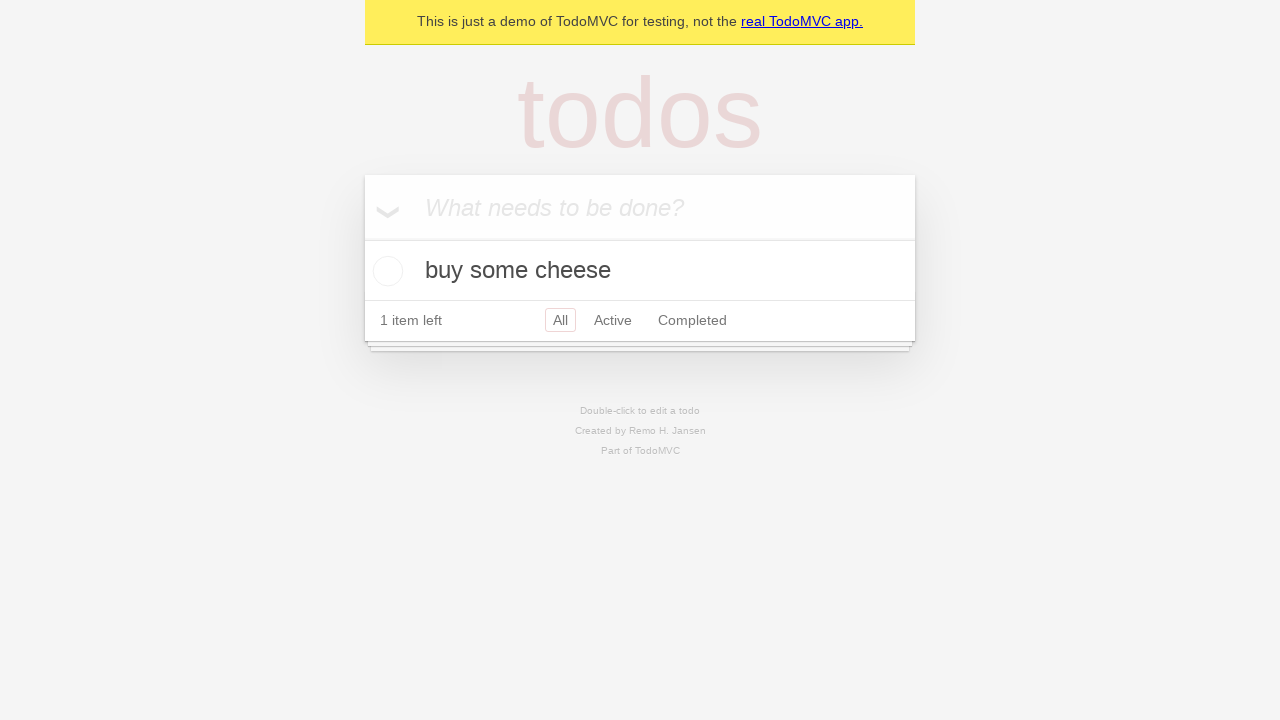

Filled todo input with 'feed the cat' on internal:attr=[placeholder="What needs to be done?"i]
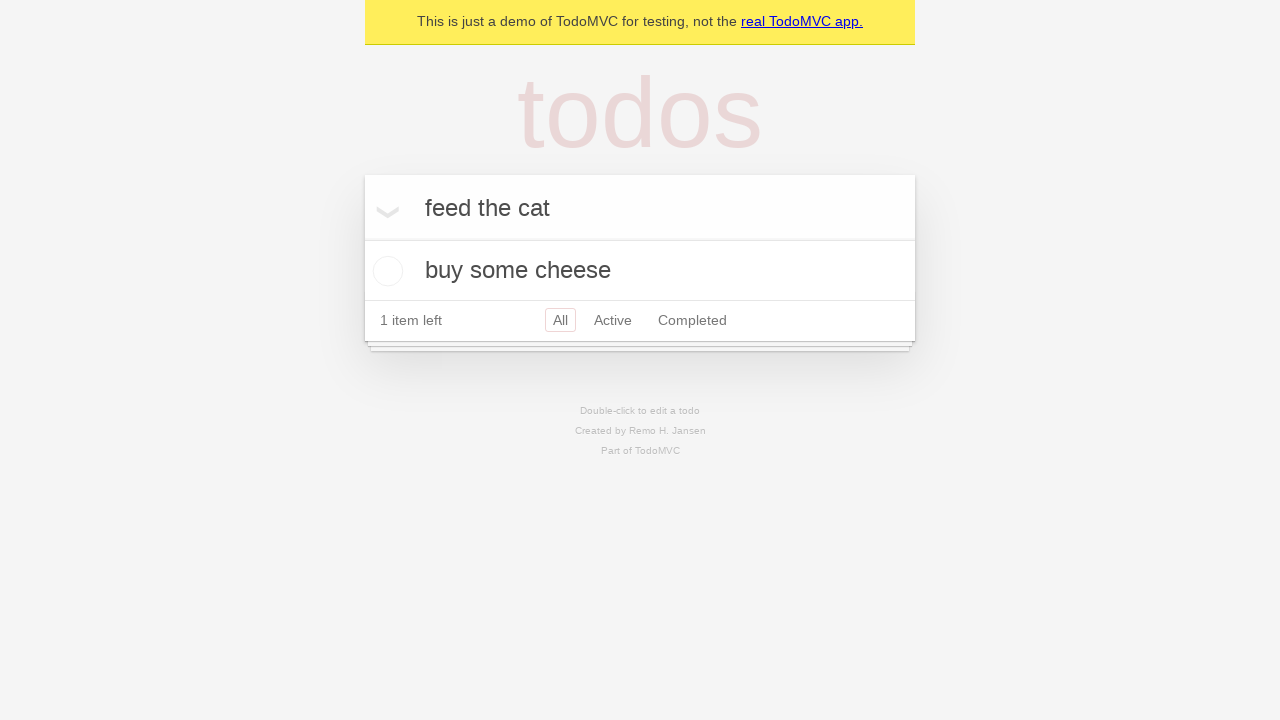

Pressed Enter to create second todo item on internal:attr=[placeholder="What needs to be done?"i]
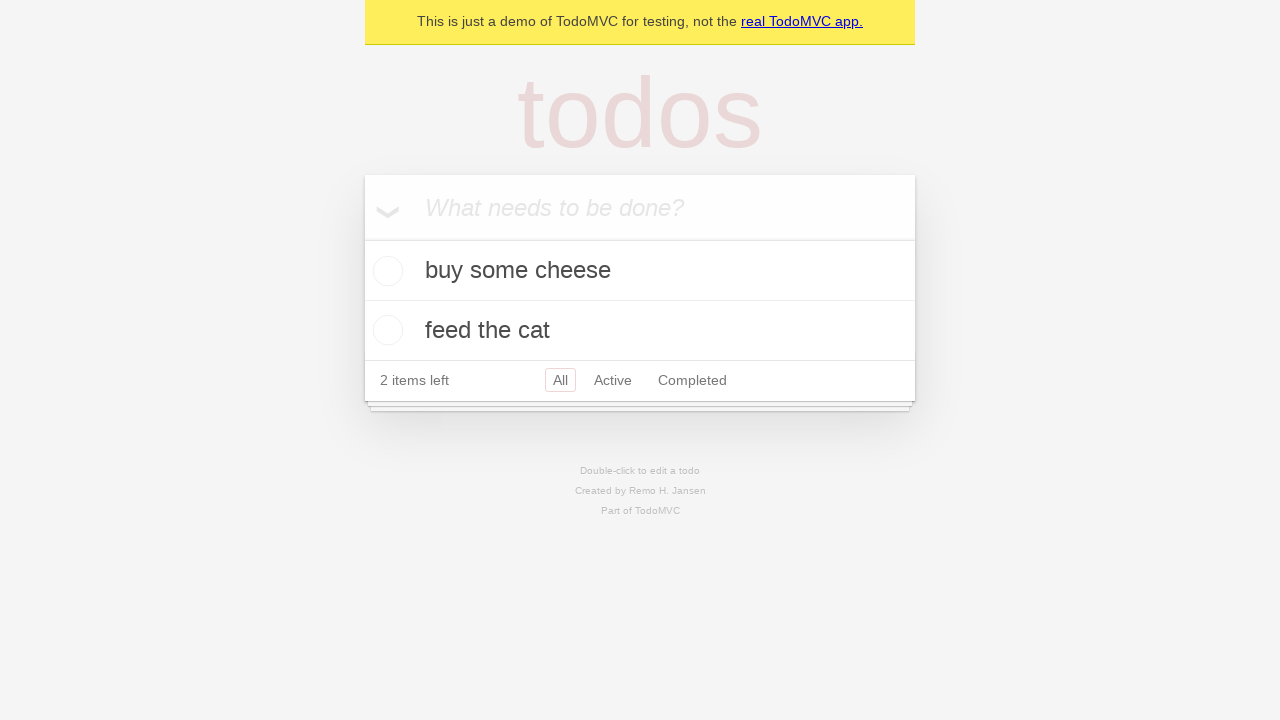

Verified todo items appeared in the list
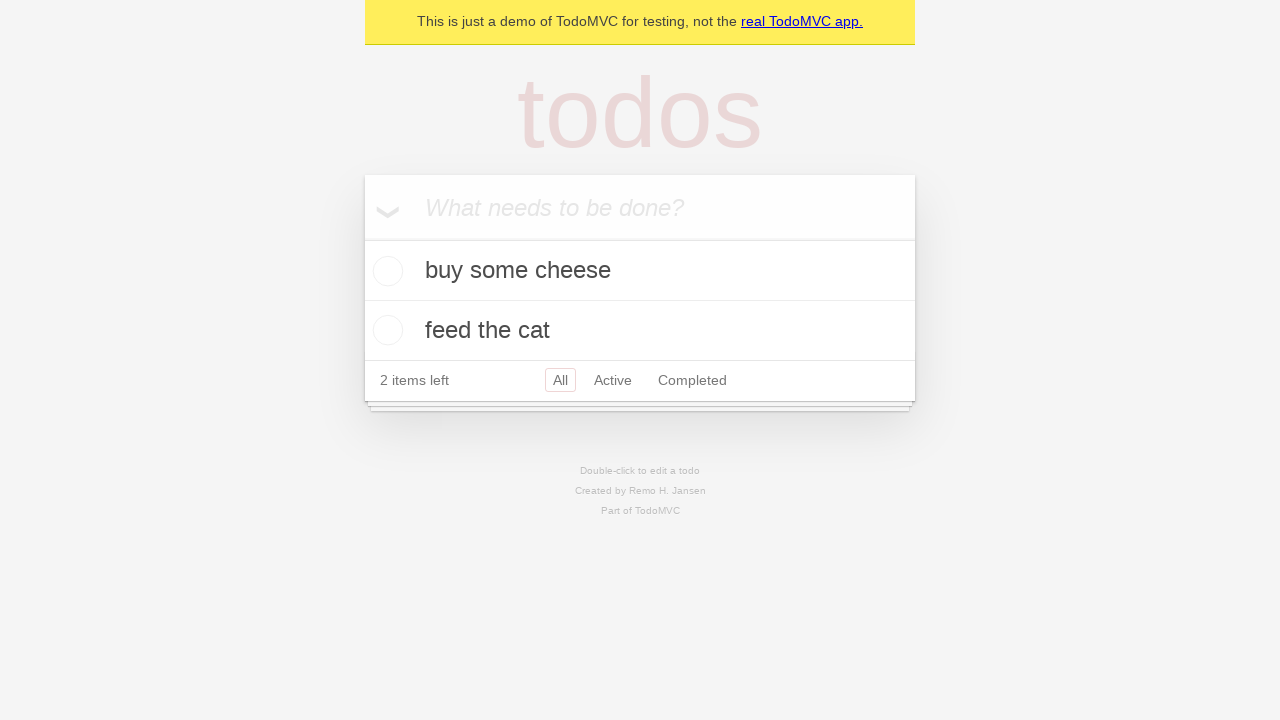

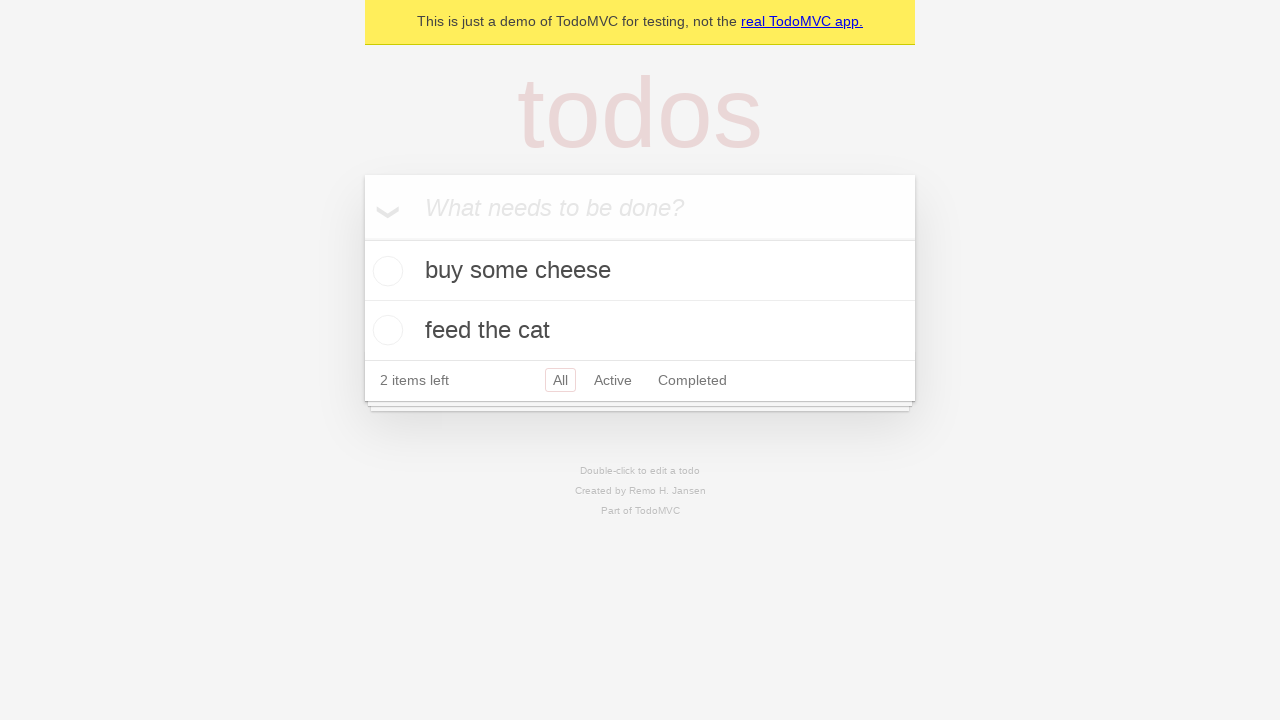